Tests the AutoComplete feature on a jQuery UI demo page by clicking an input field inside an iframe, typing a partial search term "P", and selecting "Python" from the autocomplete suggestions.

Starting URL: https://jqueryui.com/autocomplete/

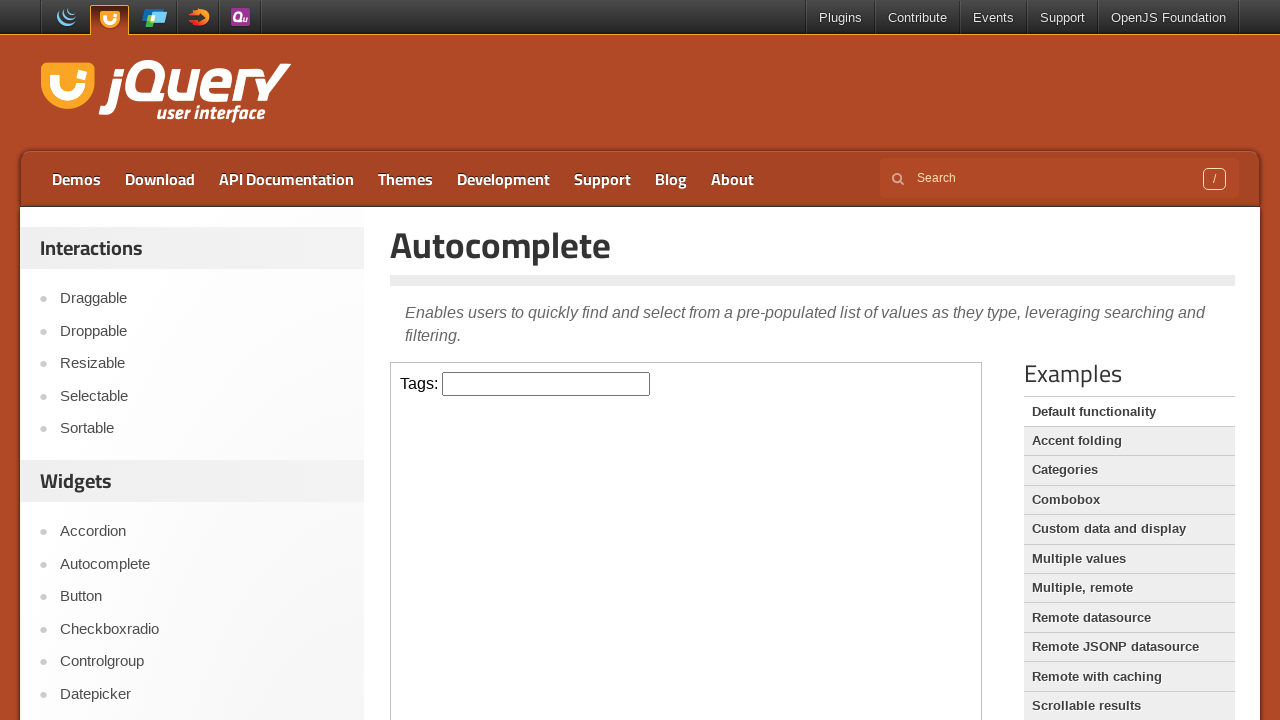

Clicked input field inside iframe at (546, 384) on iframe >> internal:control=enter-frame >> input
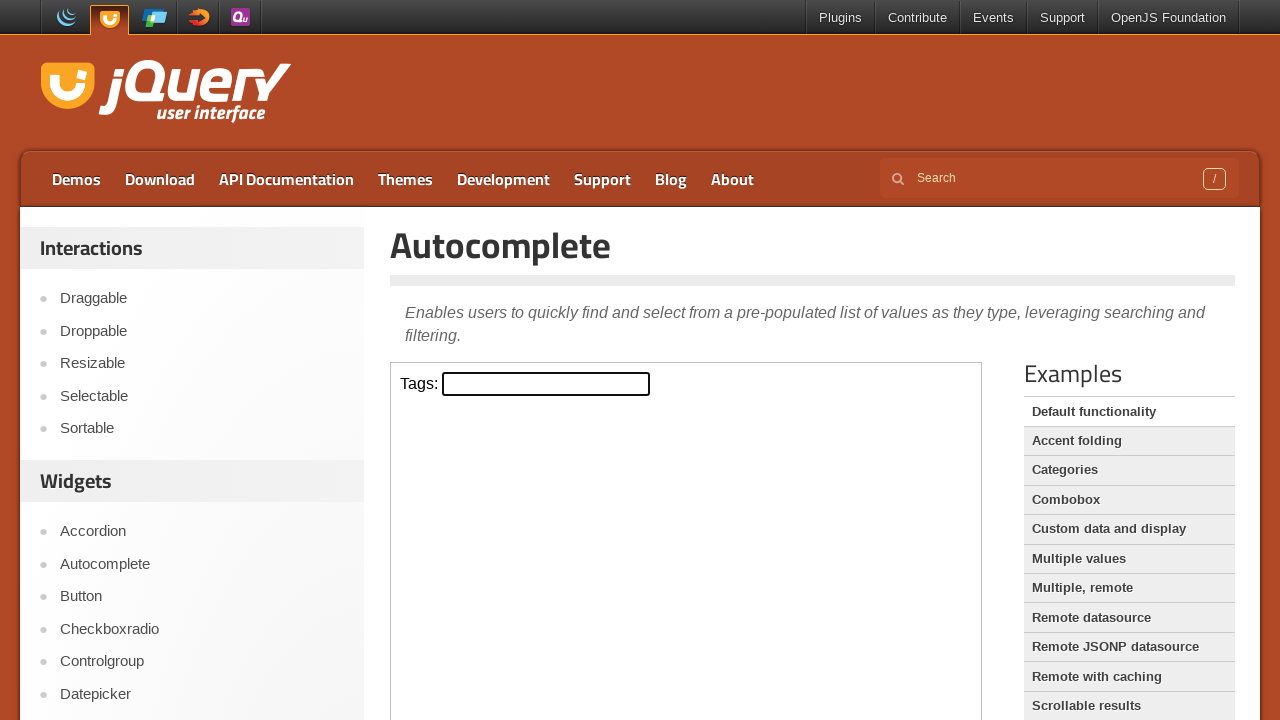

Filled input field with 'P' to trigger autocomplete suggestions on iframe >> internal:control=enter-frame >> input
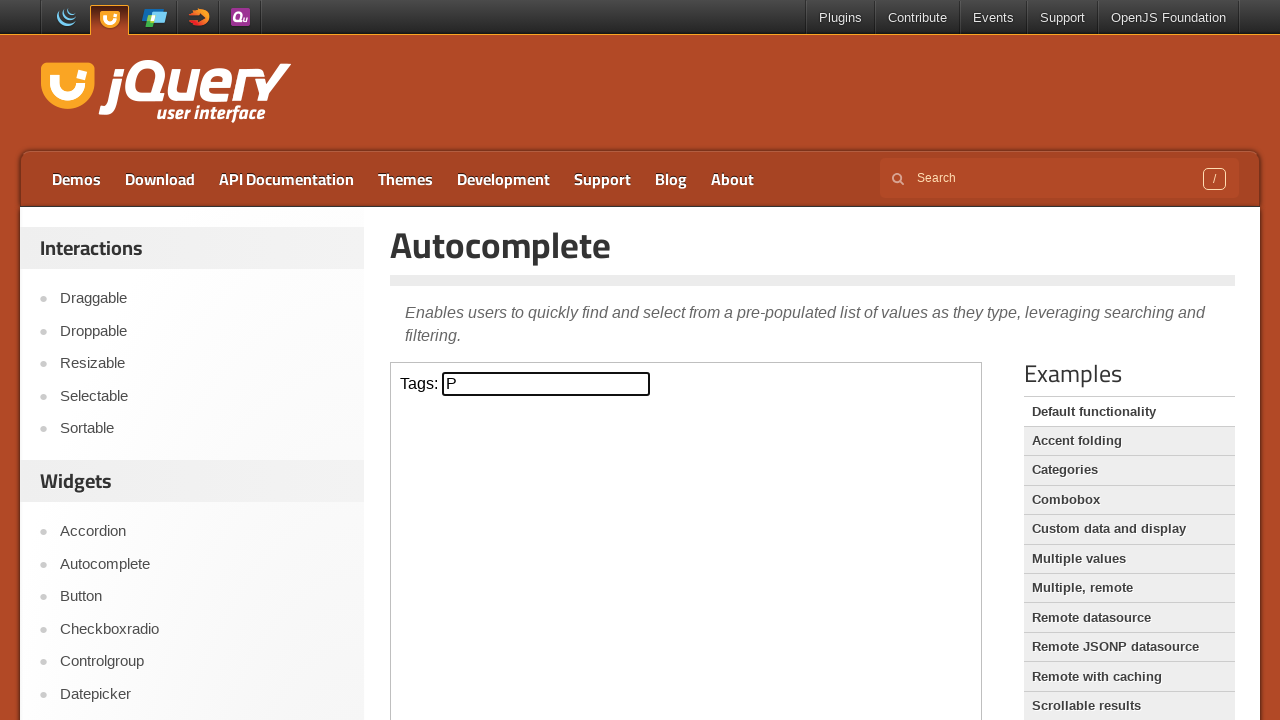

Selected 'Python' from autocomplete suggestions at (546, 577) on iframe >> internal:control=enter-frame >> text=Python
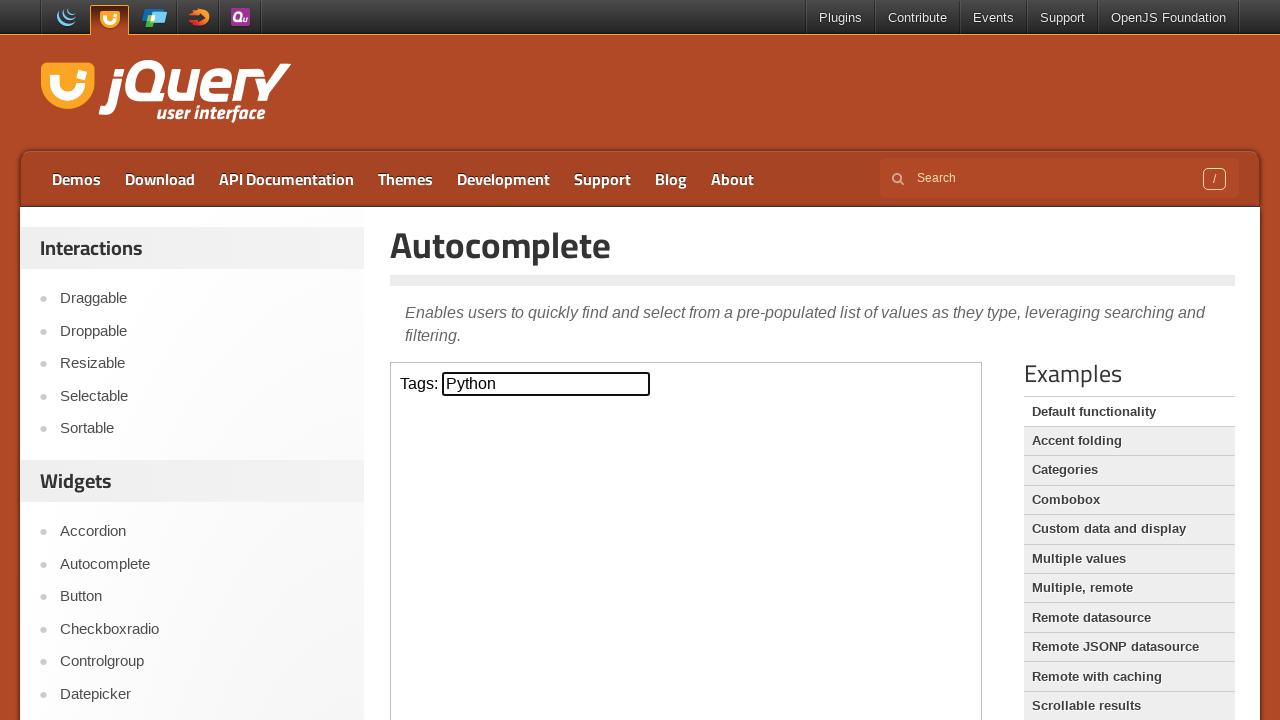

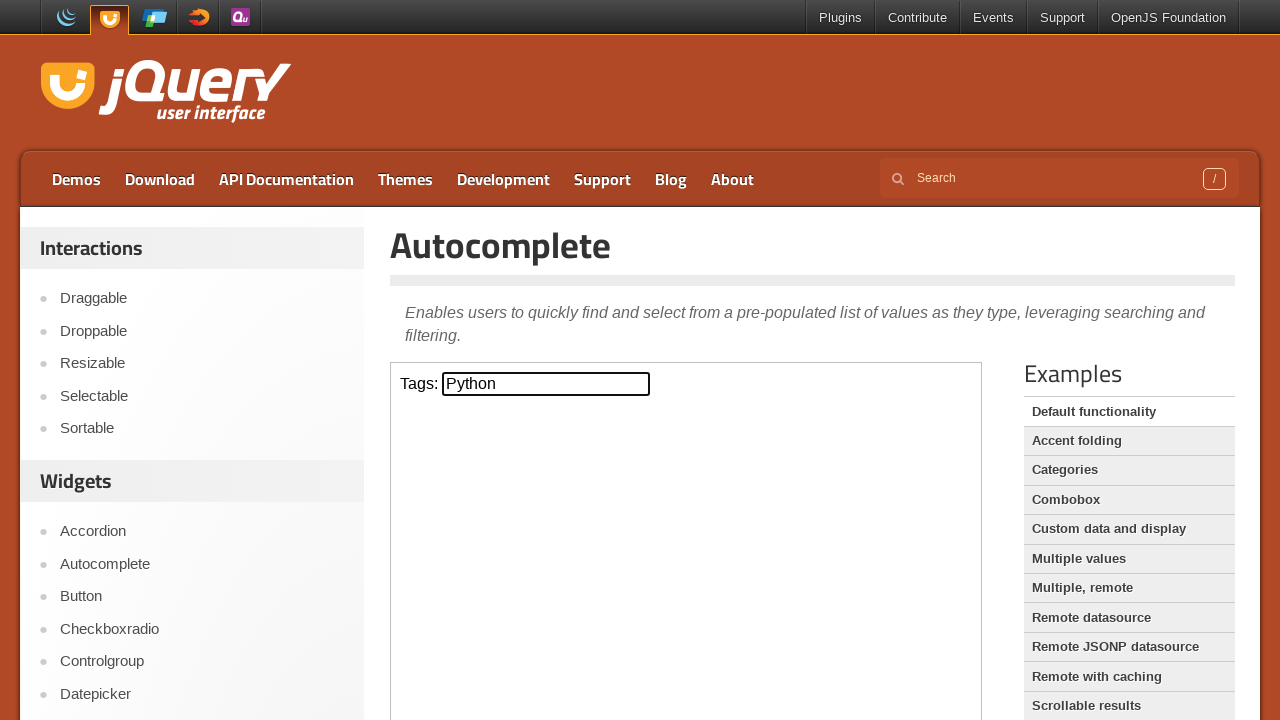